Navigates to Spotify's homepage and verifies the page loads by checking the current URL

Starting URL: https://open.spotify.com/

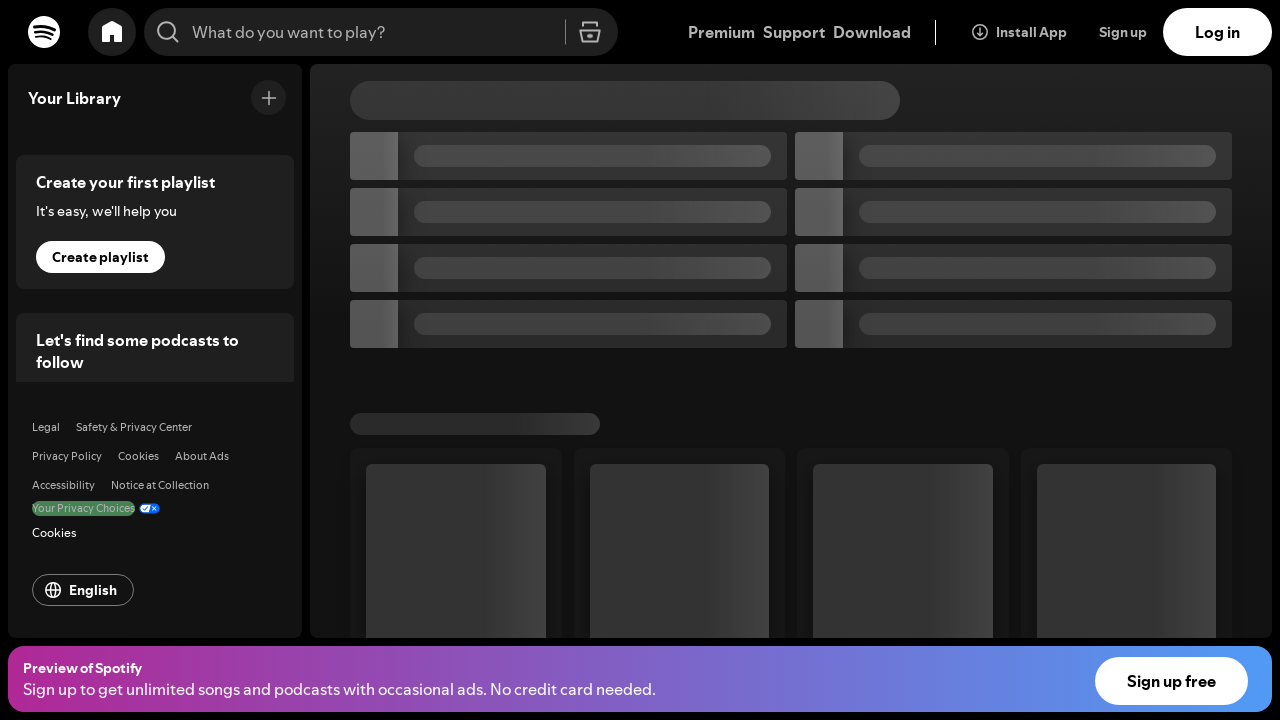

Waited for page to reach domcontentloaded state
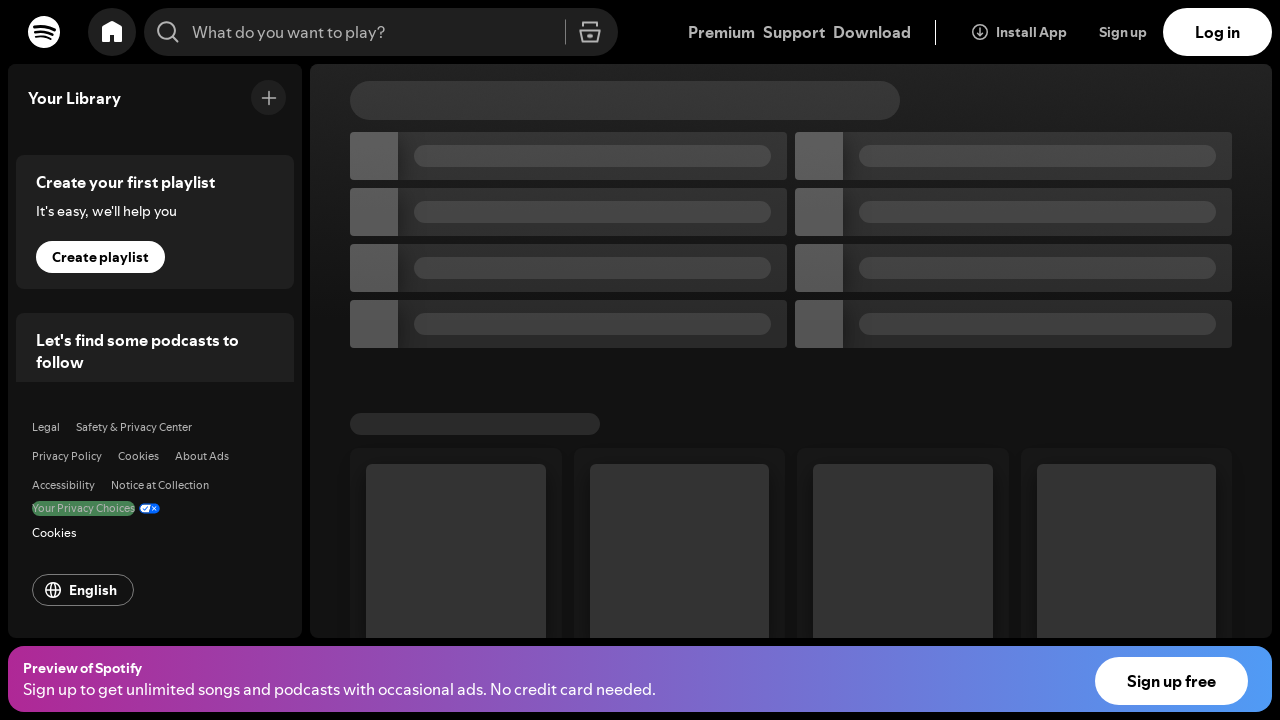

Verified Spotify homepage loaded by checking URL contains 'spotify.com'
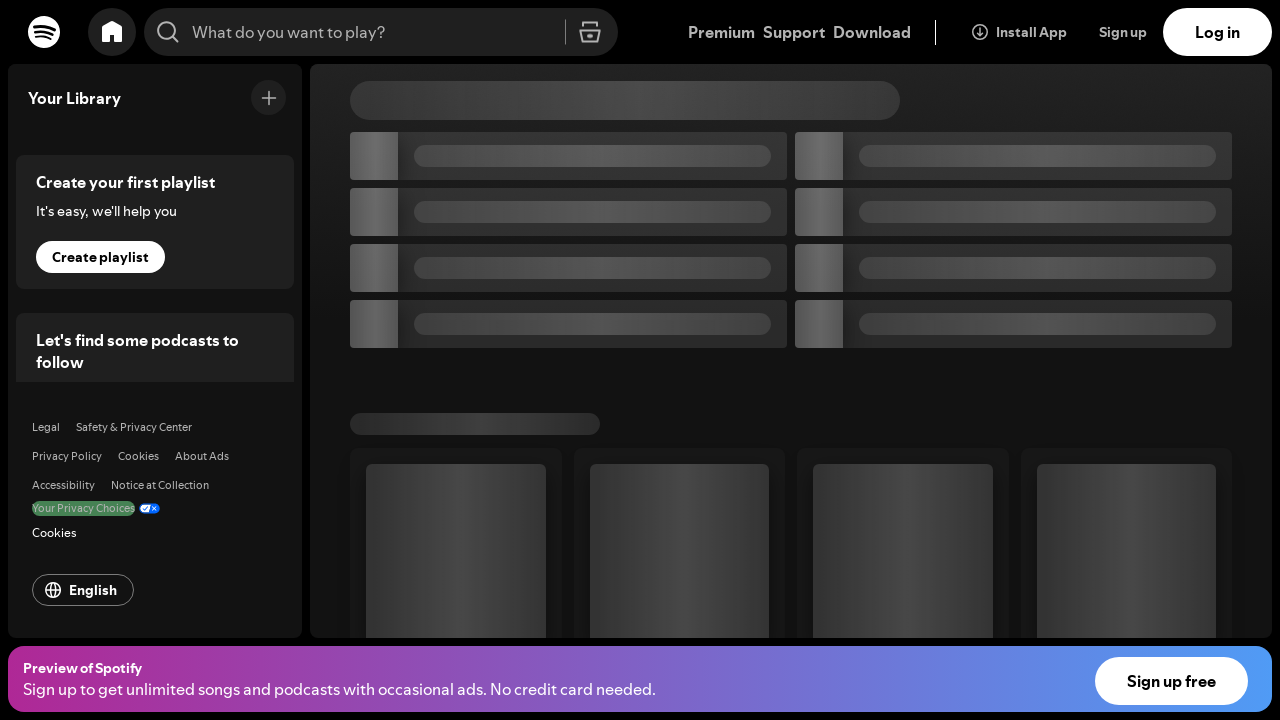

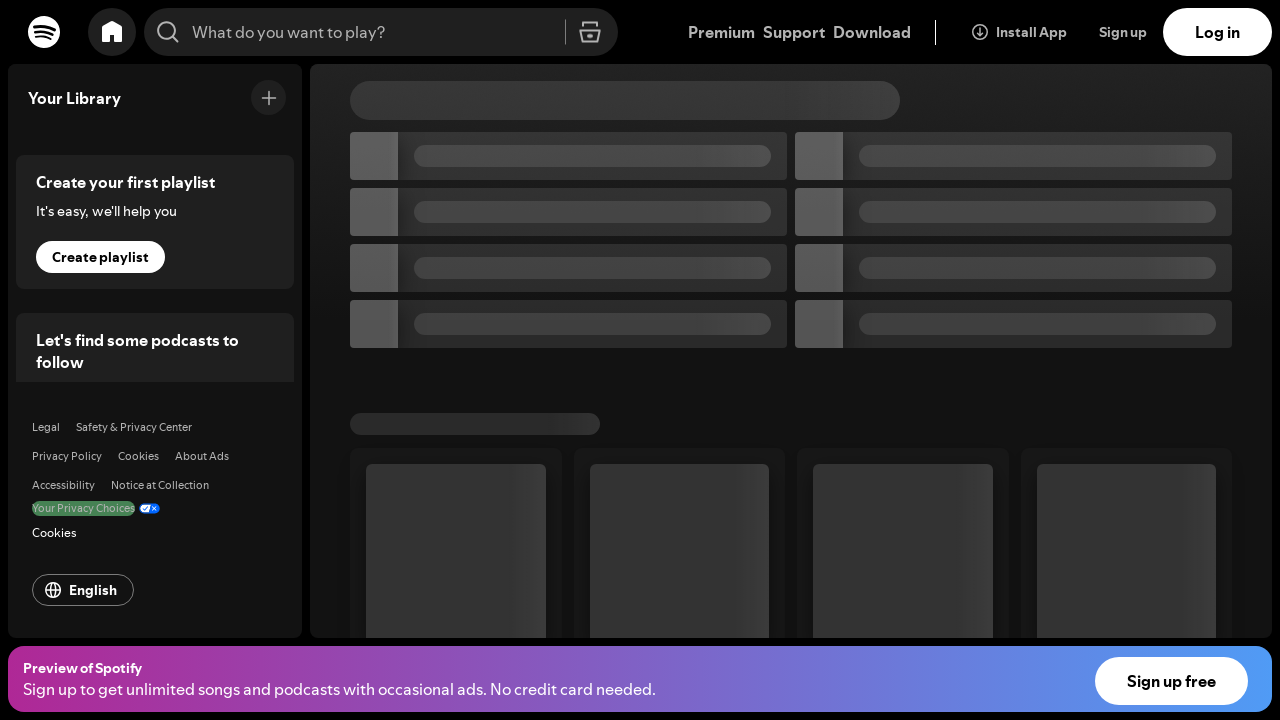